Tests filtering to display all items after applying other filters

Starting URL: https://demo.playwright.dev/todomvc

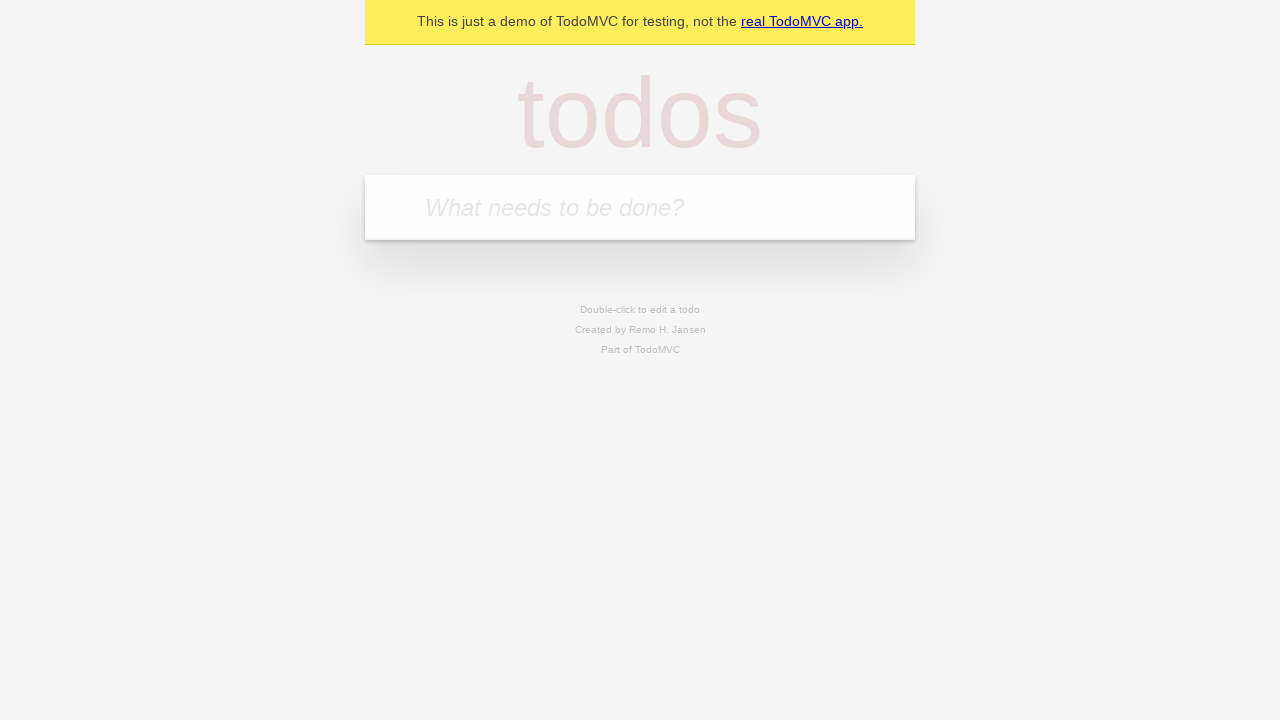

Filled new todo field with 'buy some cheese' on .new-todo
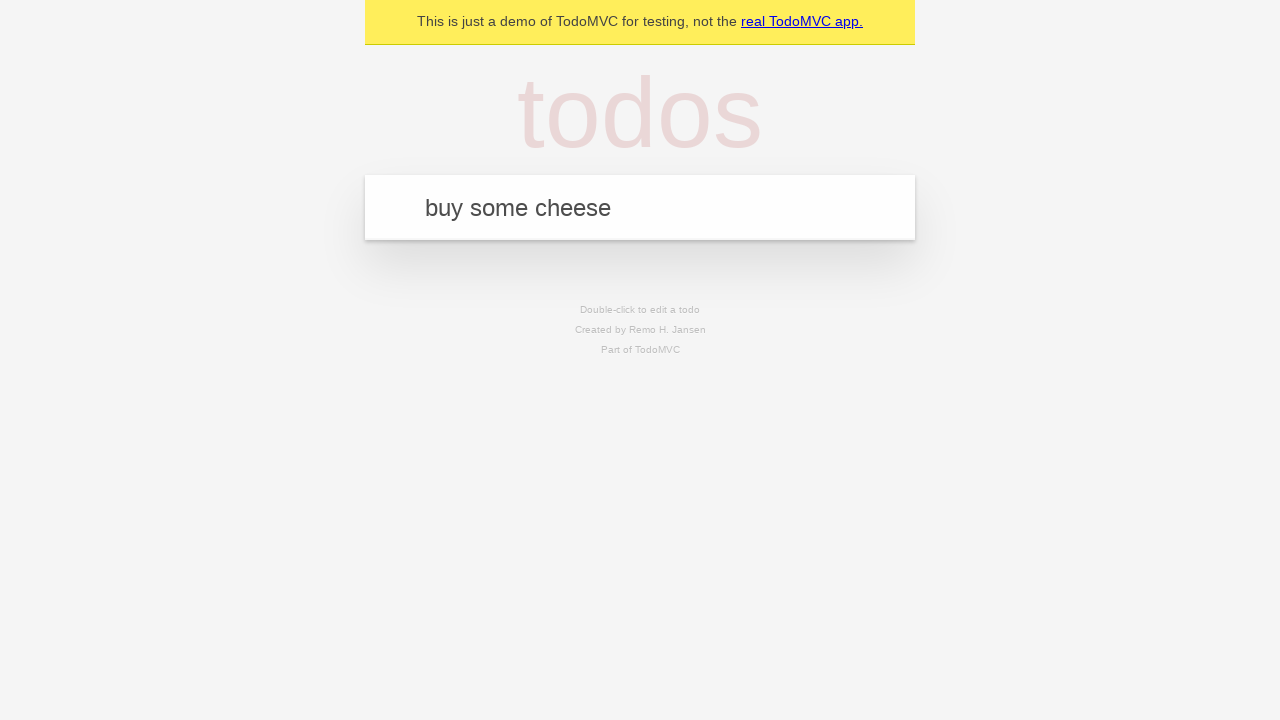

Pressed Enter to create first todo item on .new-todo
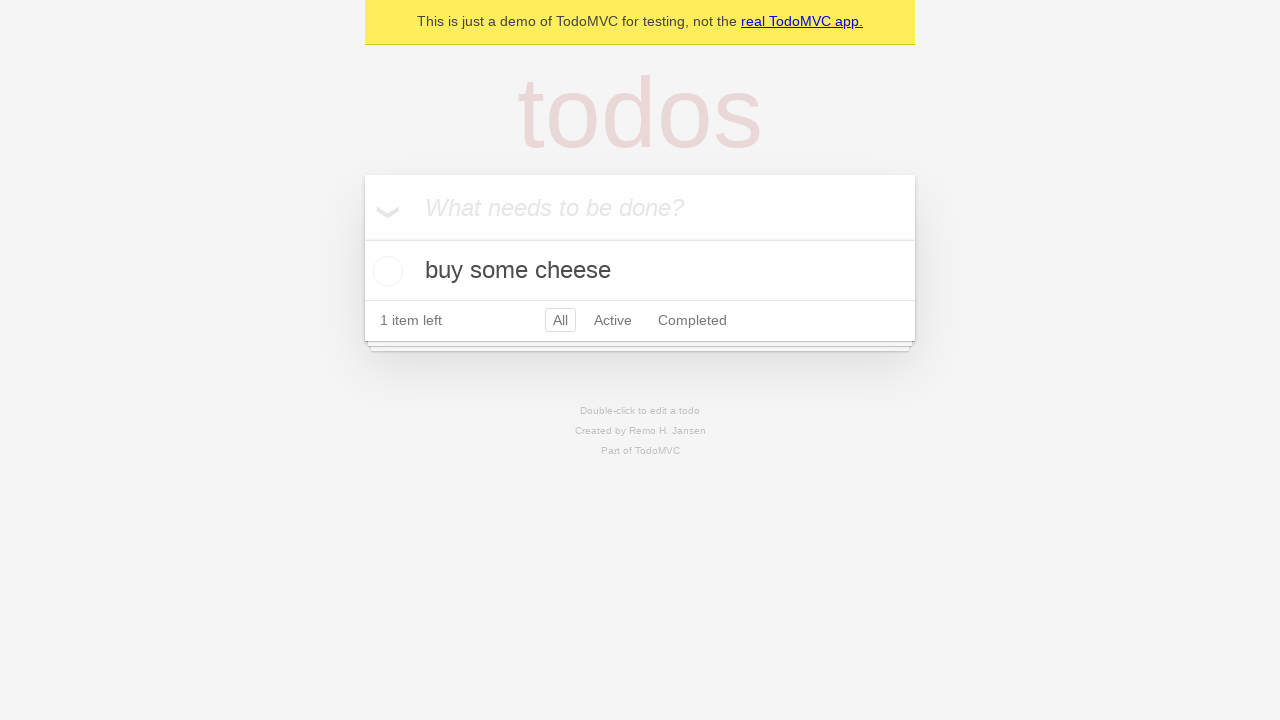

Filled new todo field with 'feed the cat' on .new-todo
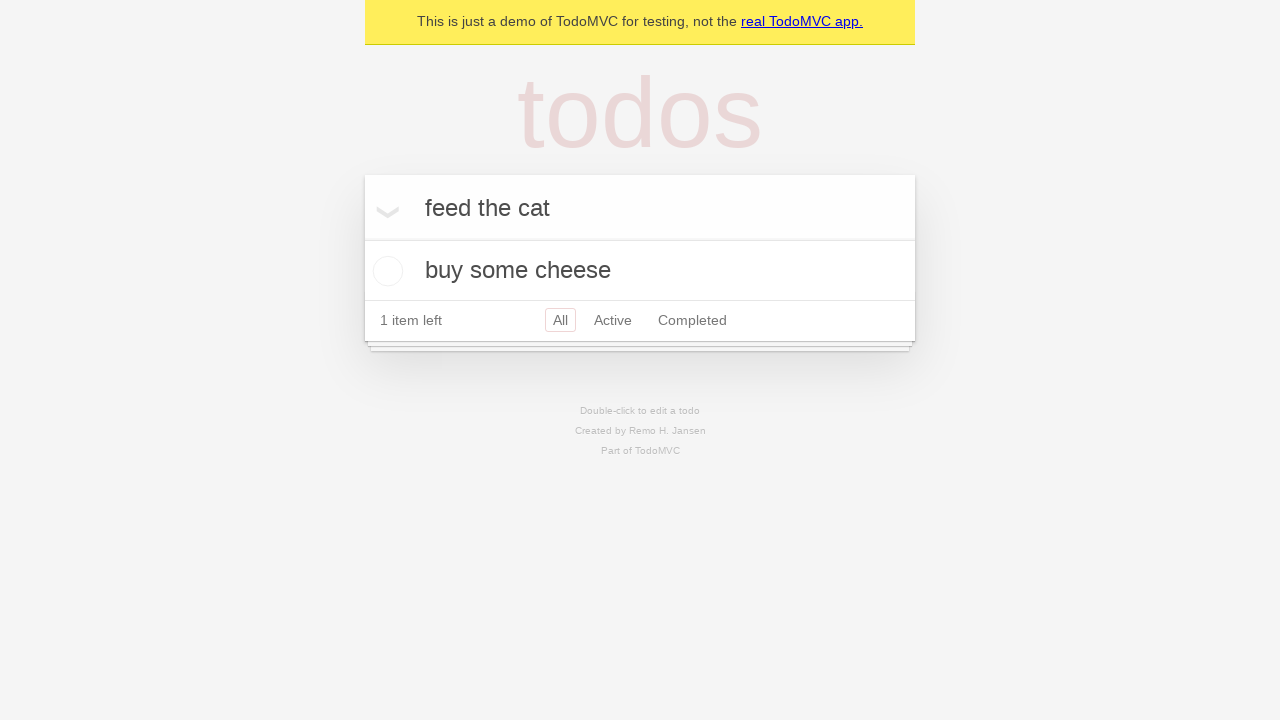

Pressed Enter to create second todo item on .new-todo
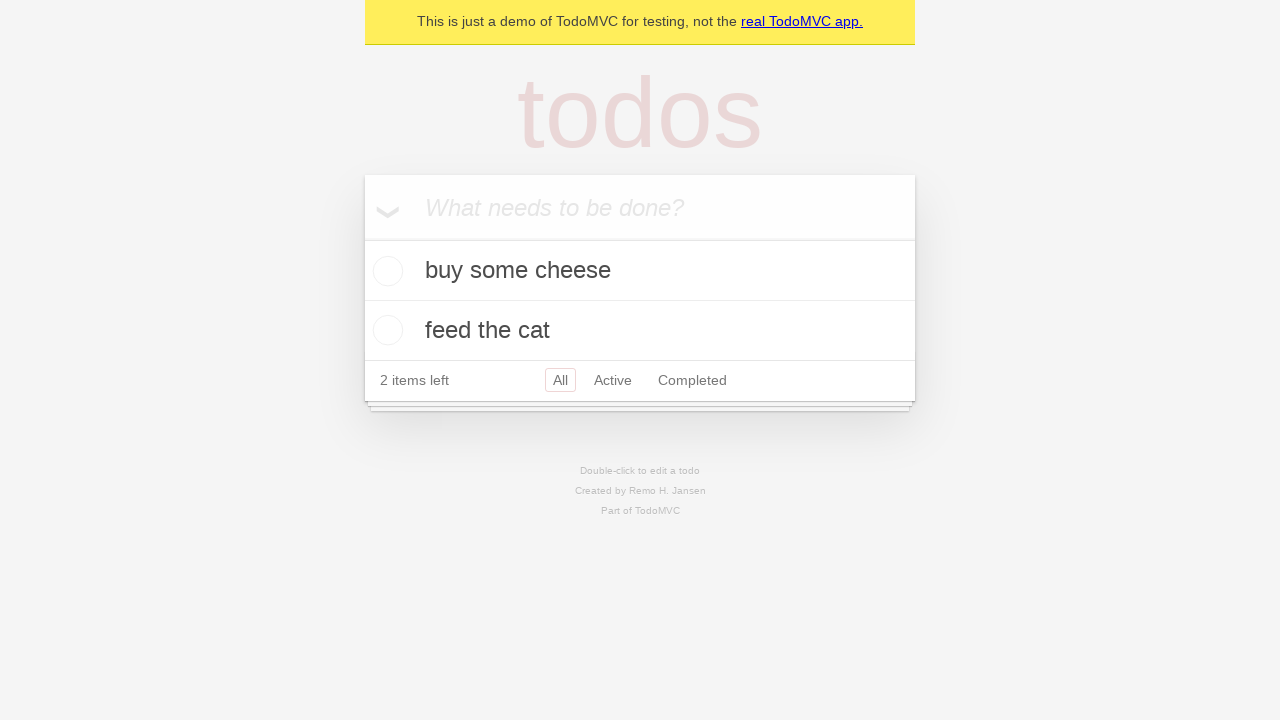

Filled new todo field with 'book a doctors appointment' on .new-todo
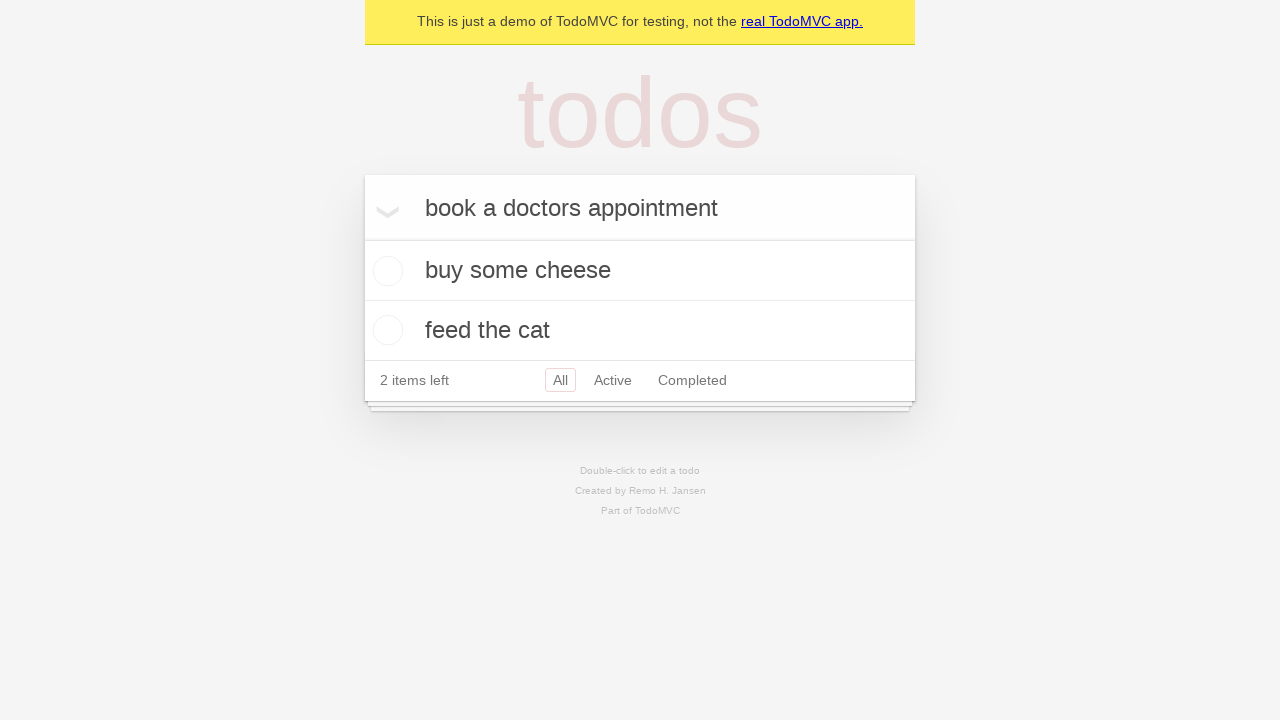

Pressed Enter to create third todo item on .new-todo
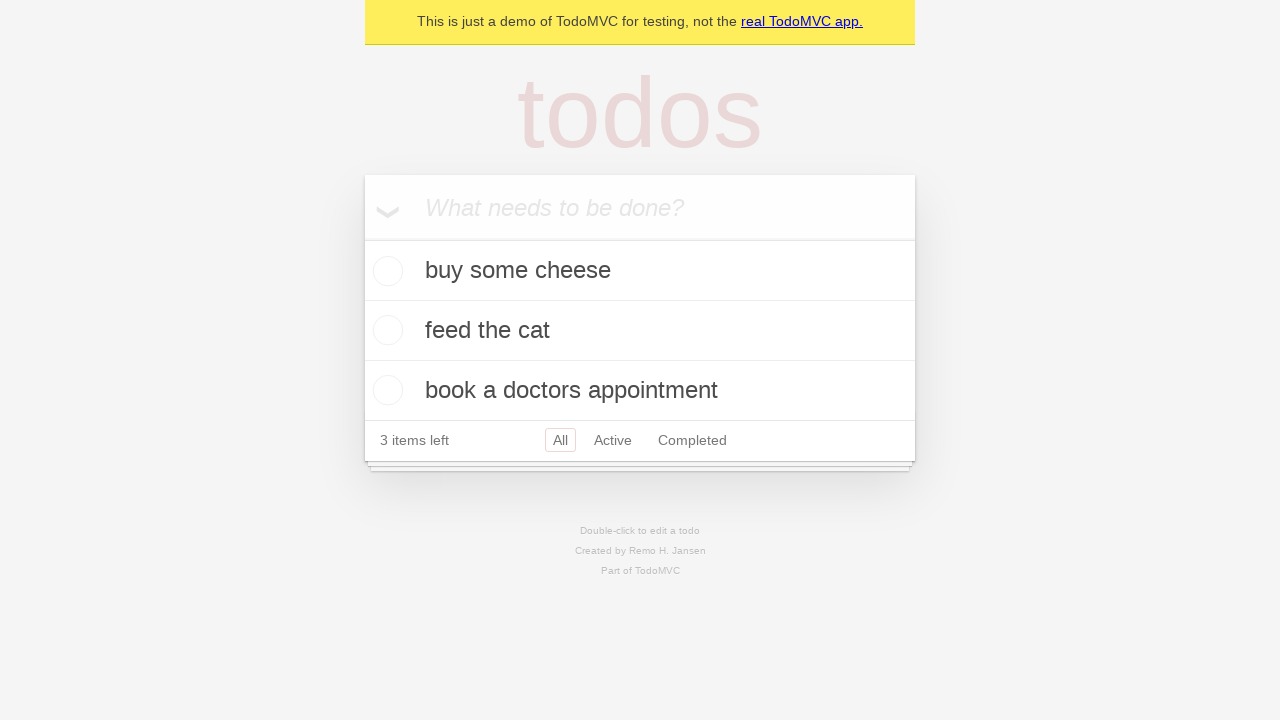

Waited for all three todo items to appear
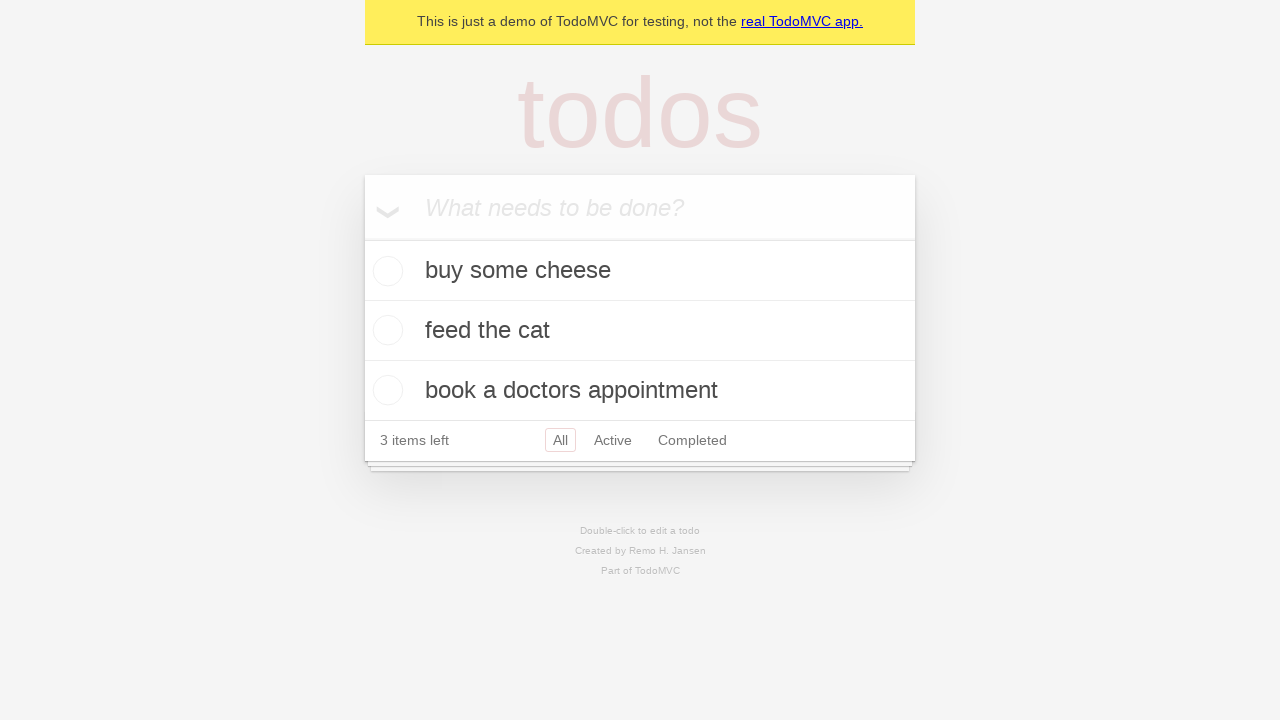

Marked second todo item as completed at (385, 330) on .todo-list li .toggle >> nth=1
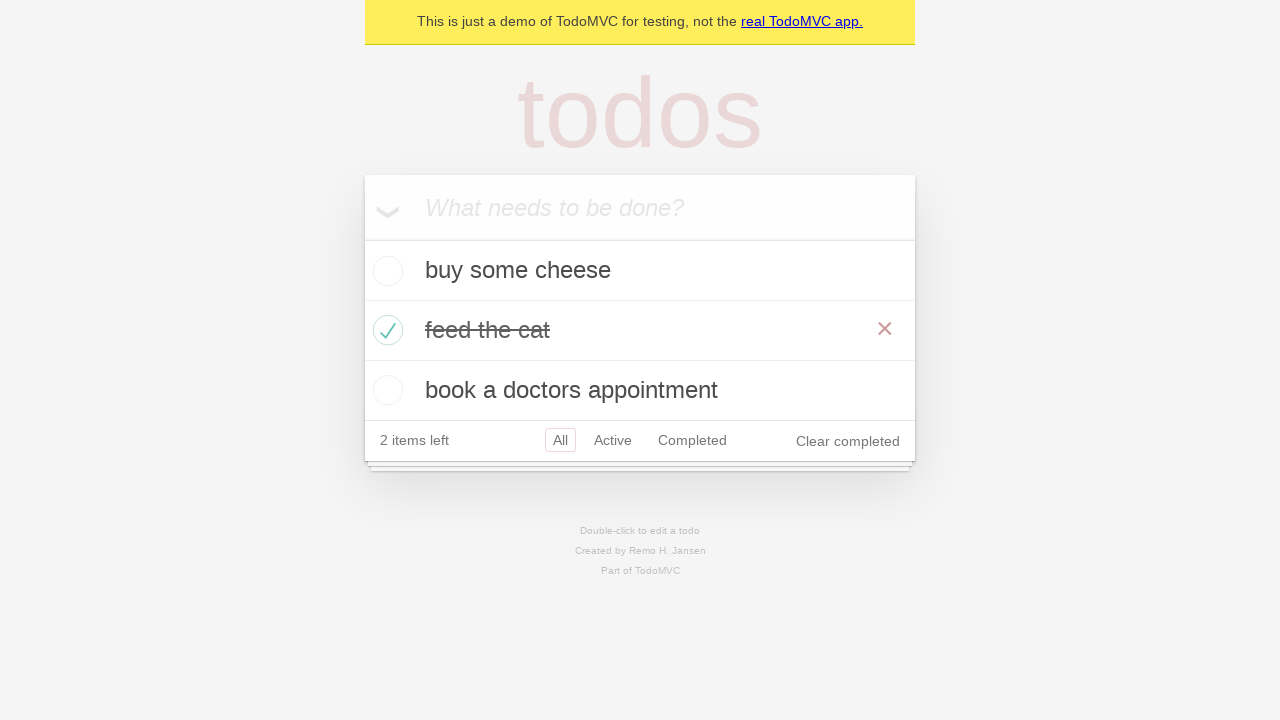

Clicked 'Active' filter to display only active items at (613, 440) on .filters >> text=Active
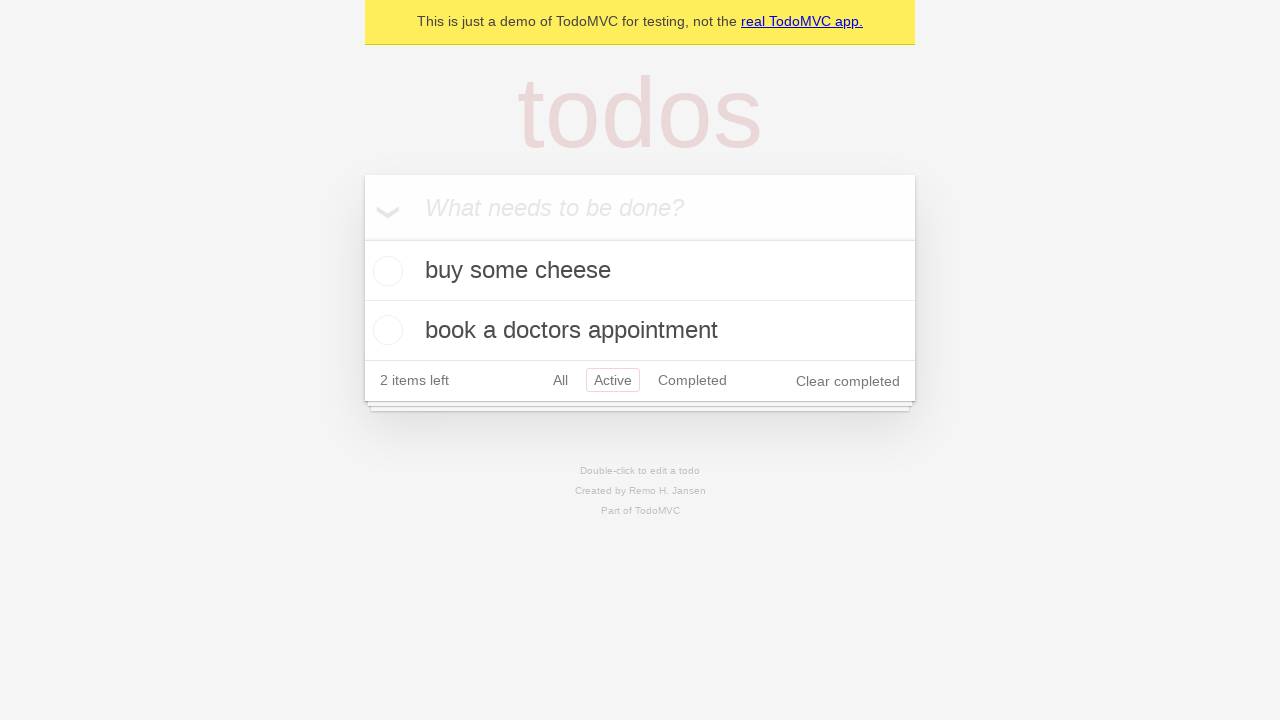

Clicked 'Completed' filter to display only completed items at (692, 380) on .filters >> text=Completed
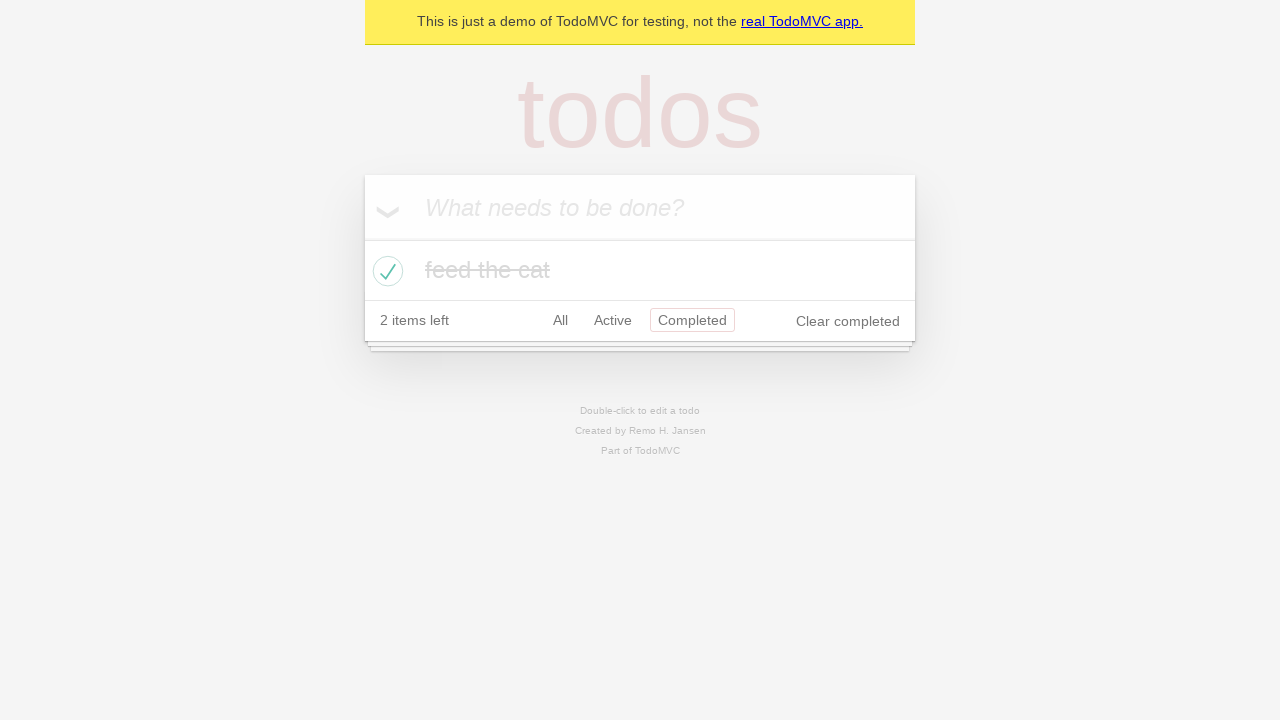

Clicked 'All' filter to display all items at (560, 320) on .filters >> text=All
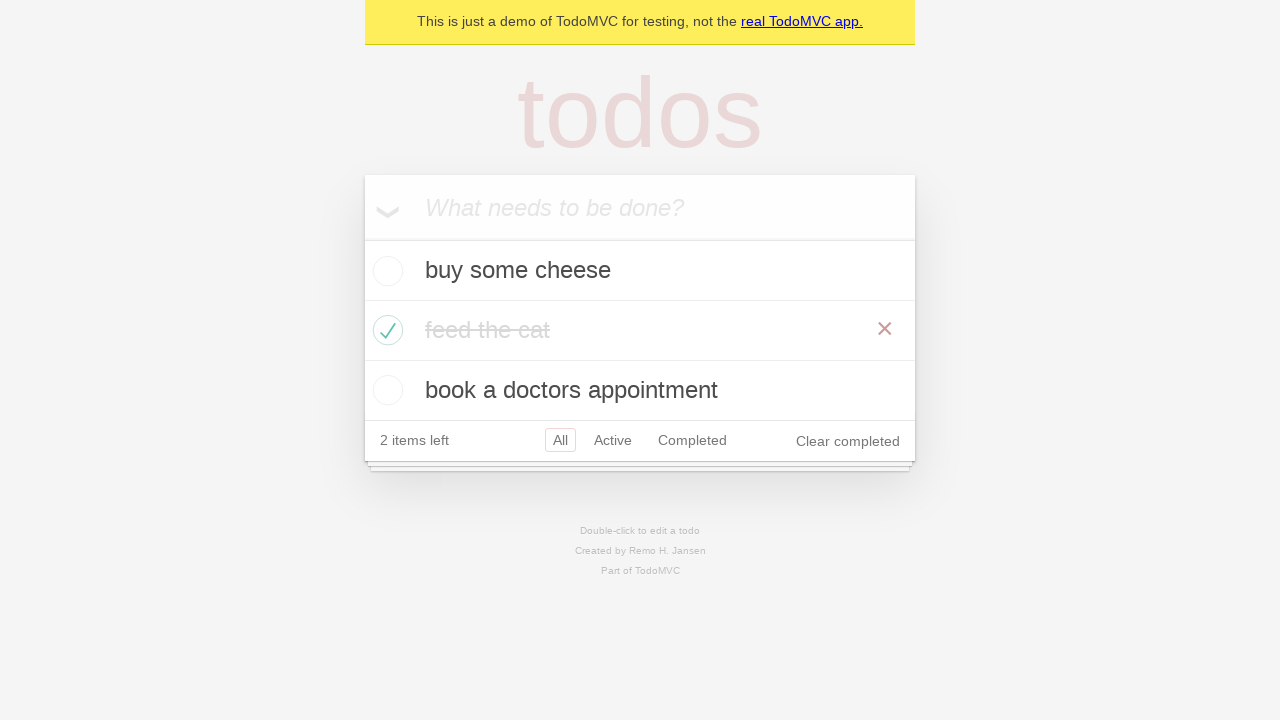

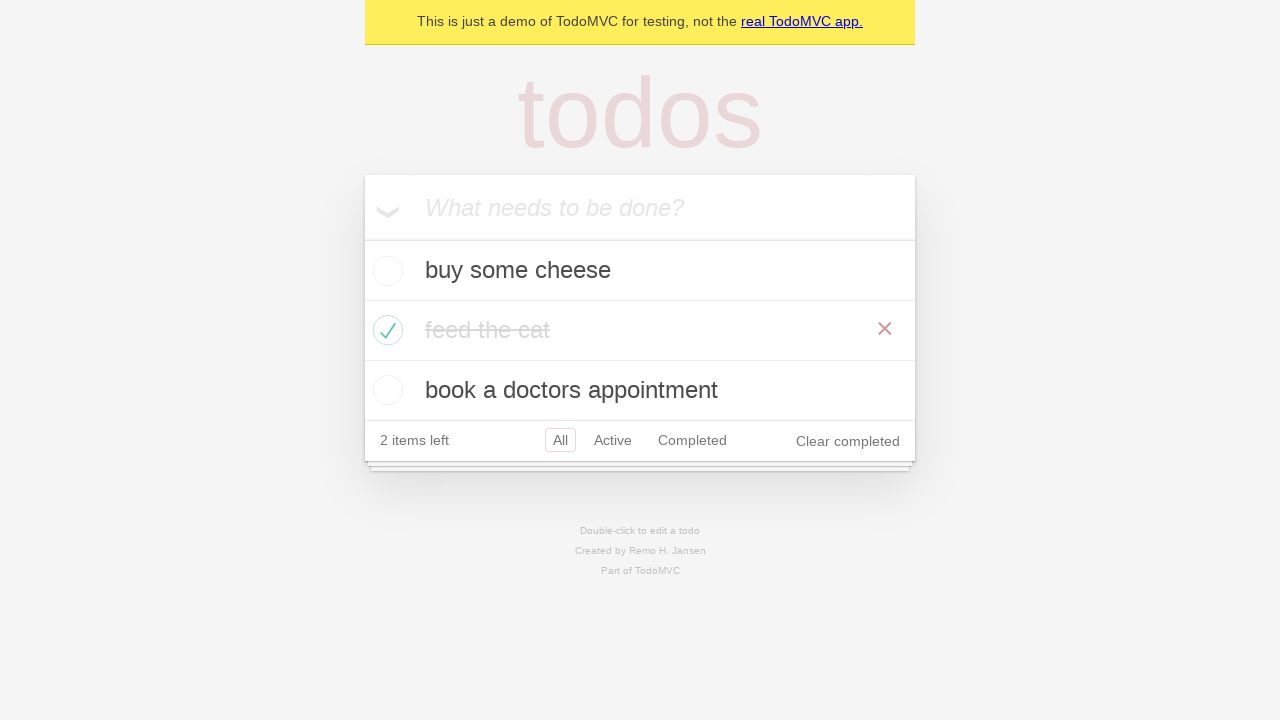